Tests the search functionality by searching for "phone" and verifies that the Category section contains 8 elements, then prints the category names

Starting URL: https://www.testotomasyonu.com/

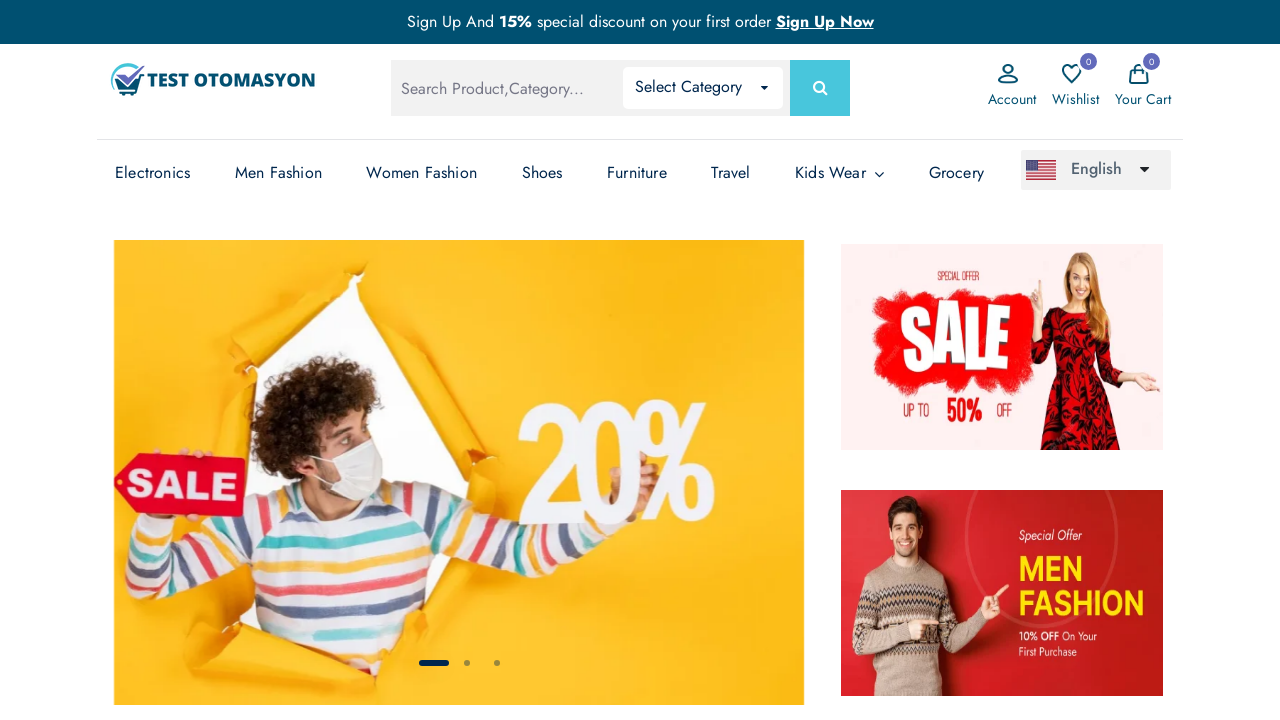

Filled search box with 'phone' on #global-search
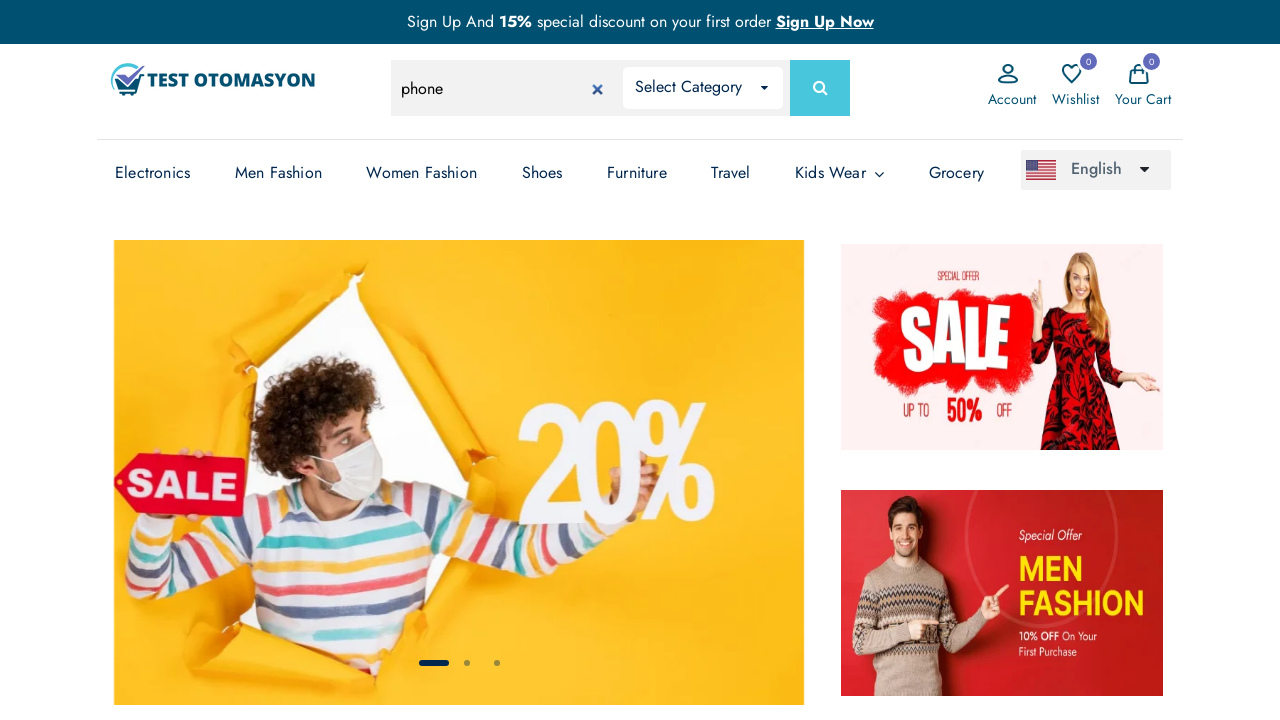

Pressed Enter to search for 'phone' on #global-search
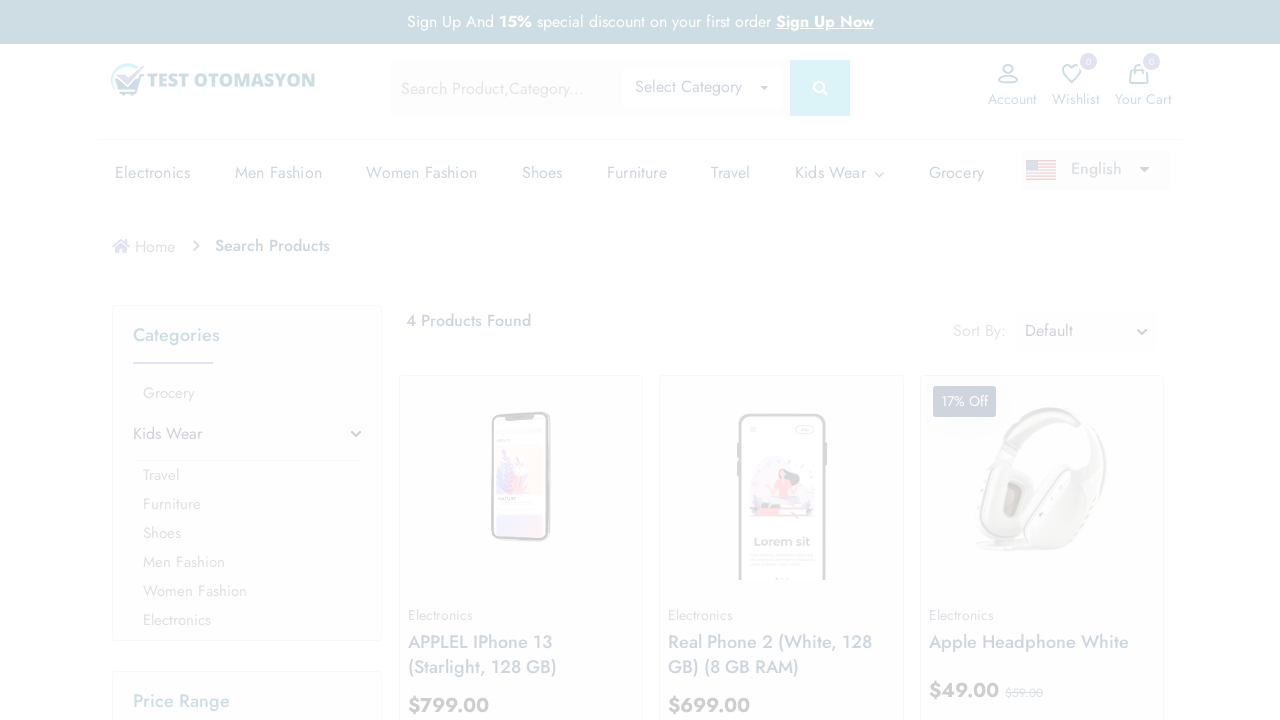

Search results and category elements loaded
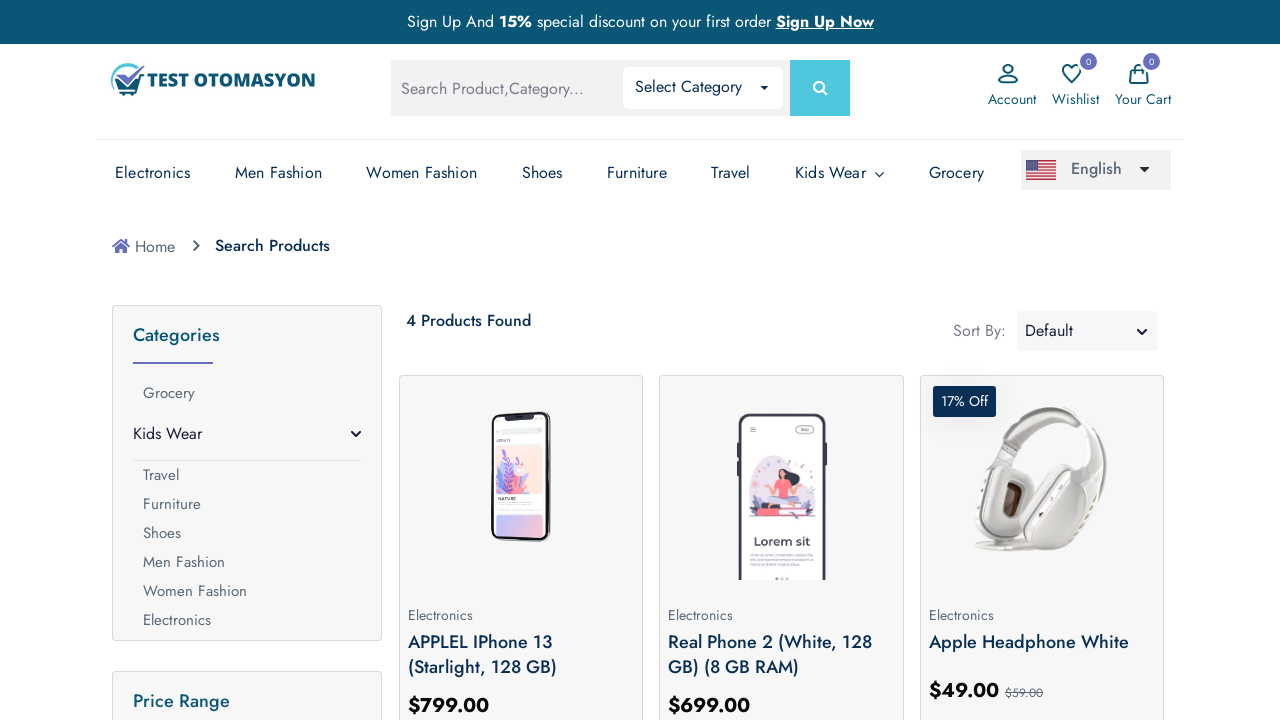

Retrieved all category elements from panel-list
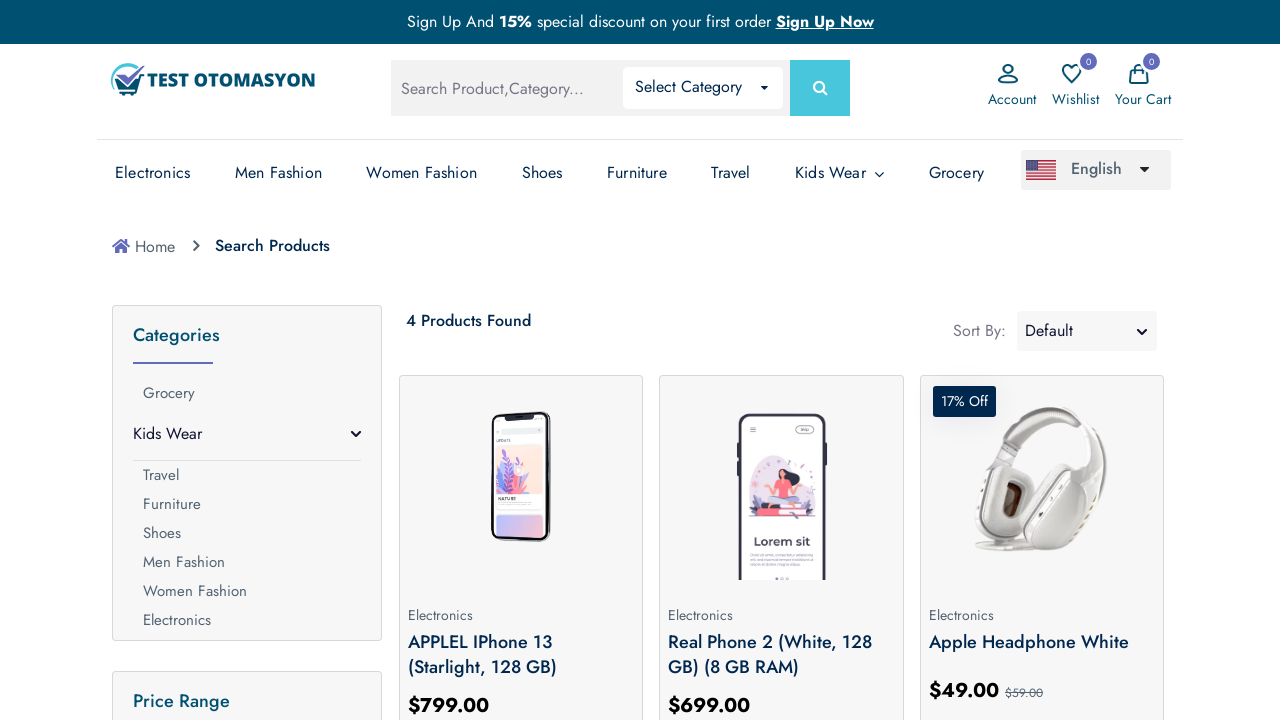

Verified category count: expected=8, actual=8
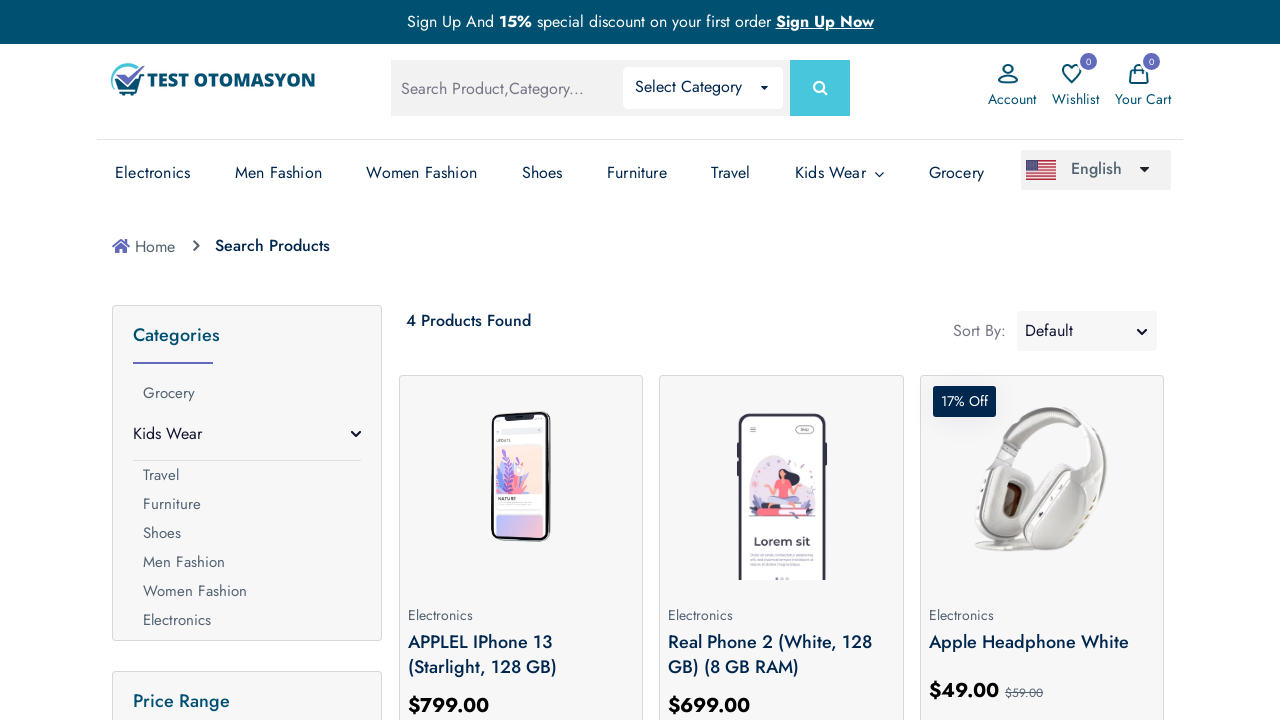

Category count verification PASSED - 8 categories found
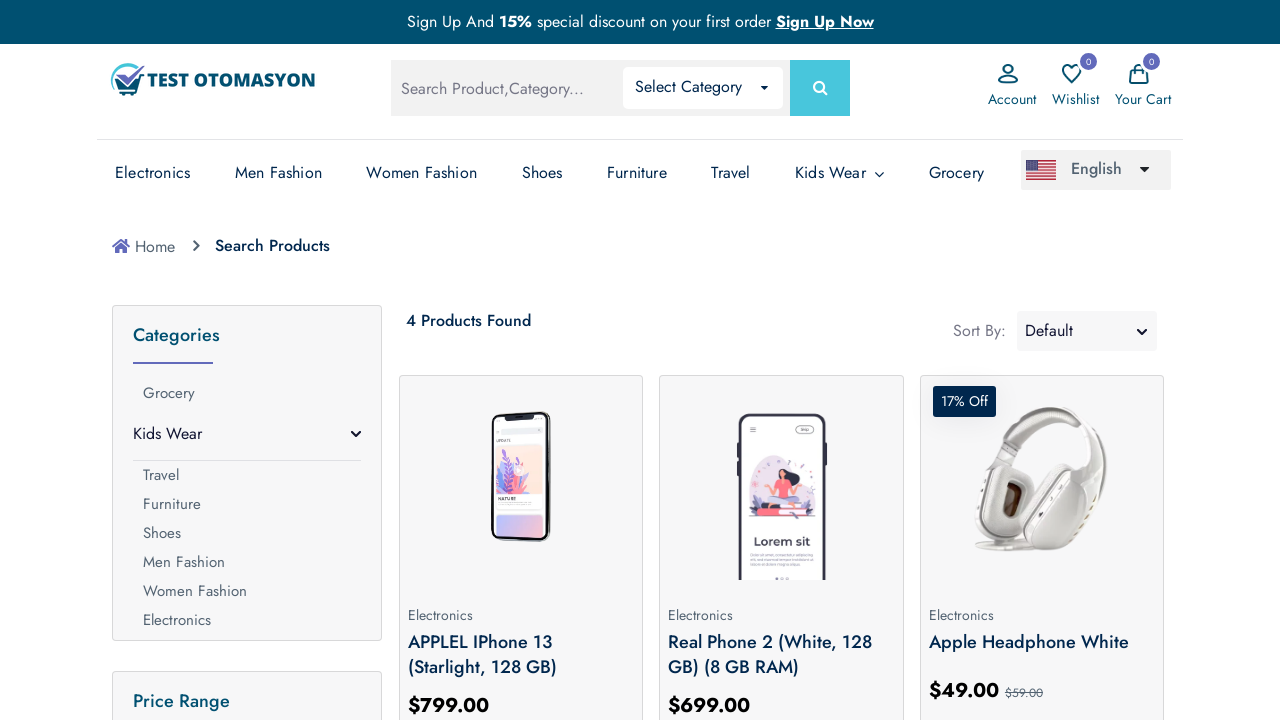

Printed category name: 
            
              Grocery
            
        
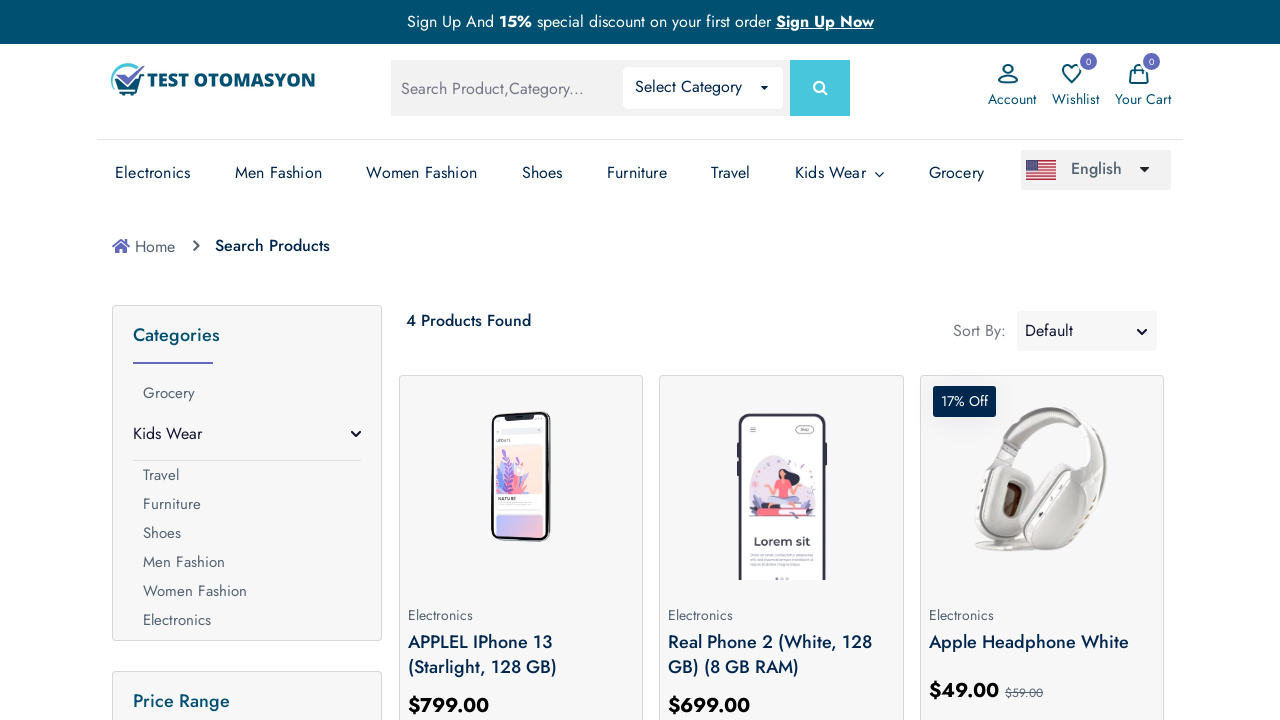

Printed category name: 
                                 Girls 
                                 Boys 
                             
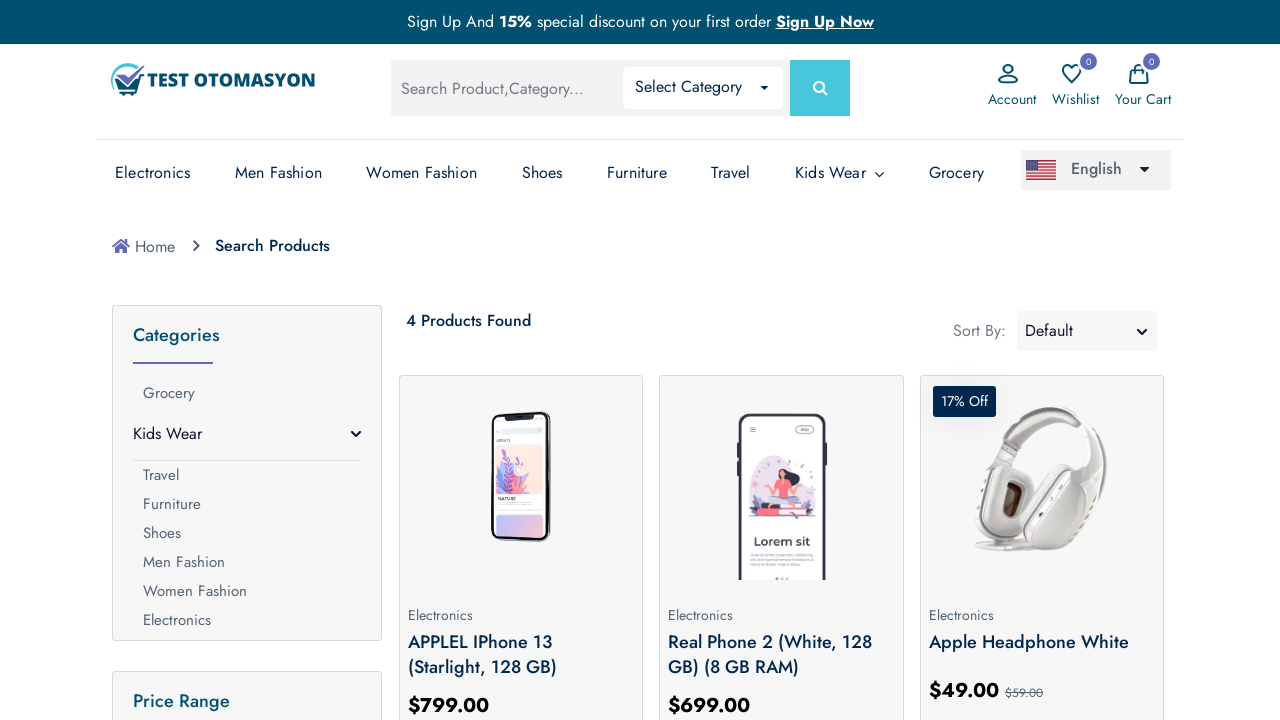

Printed category name: 
            
              Travel
            
        
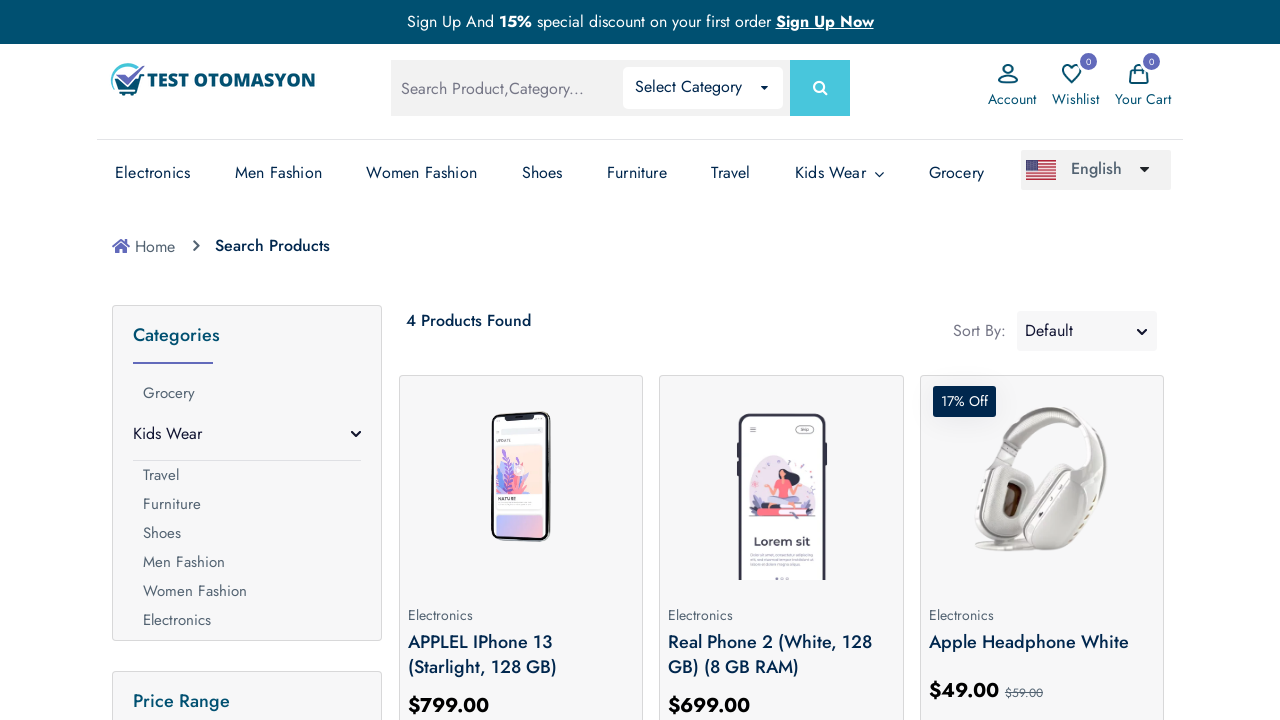

Printed category name: 
            
              Furniture
            
        
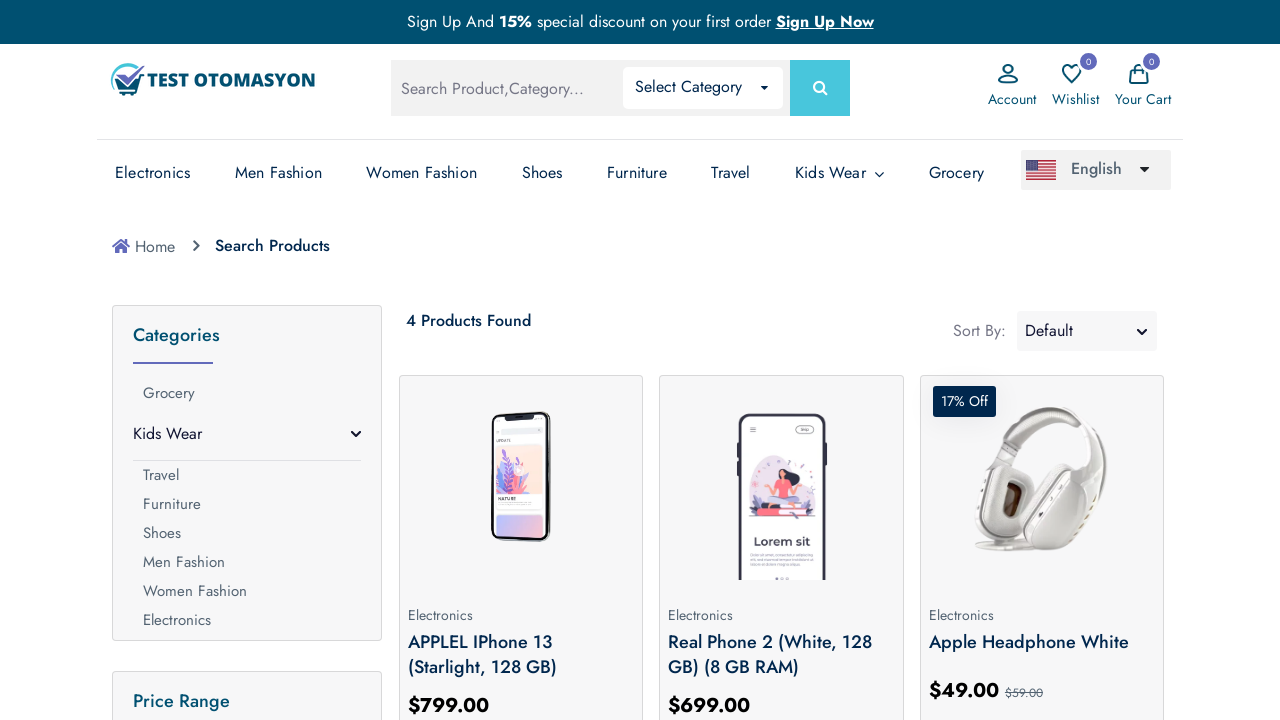

Printed category name: 
            
              Shoes
            
        
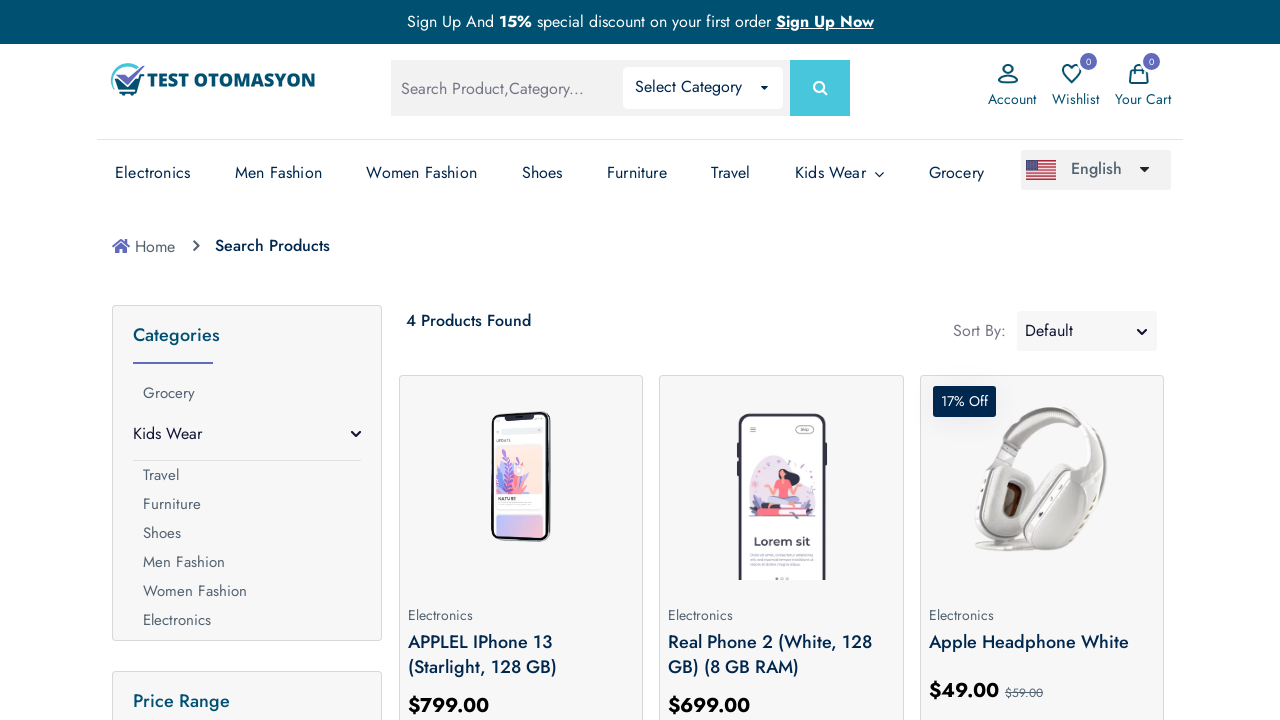

Printed category name: 
            
              Men Fashion
            
        
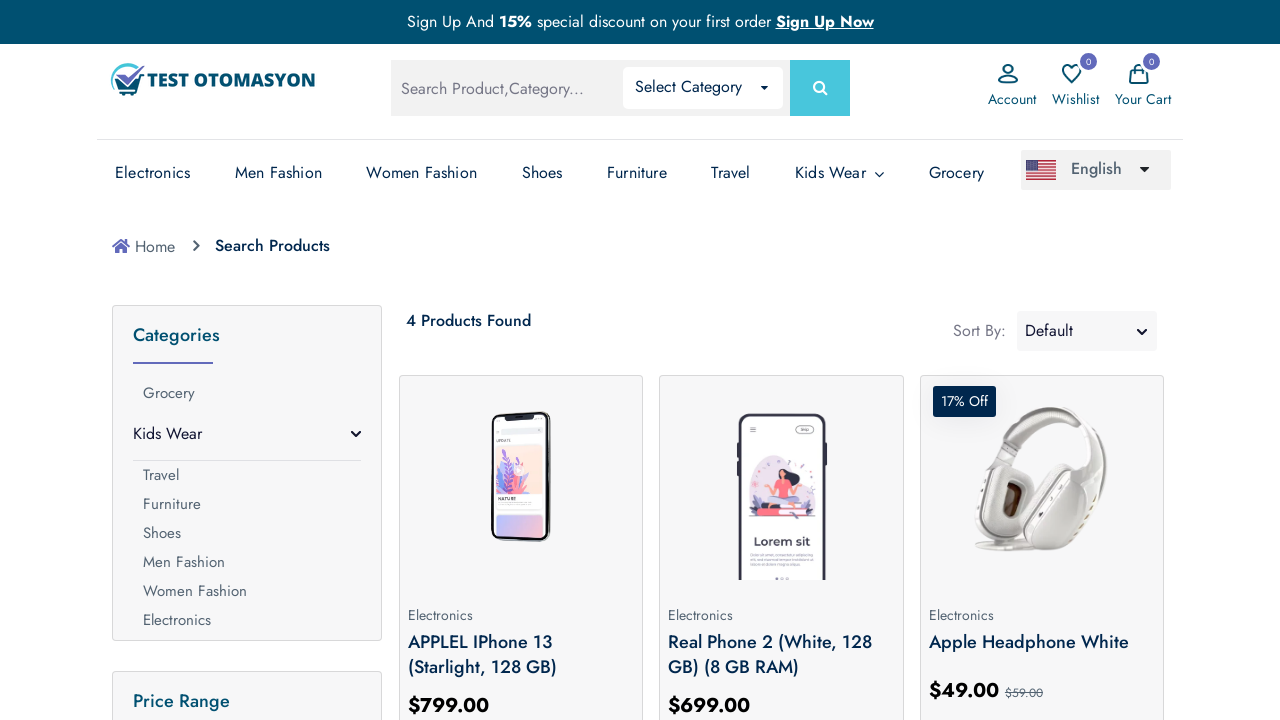

Printed category name: 
            
              Women Fashion
            
        
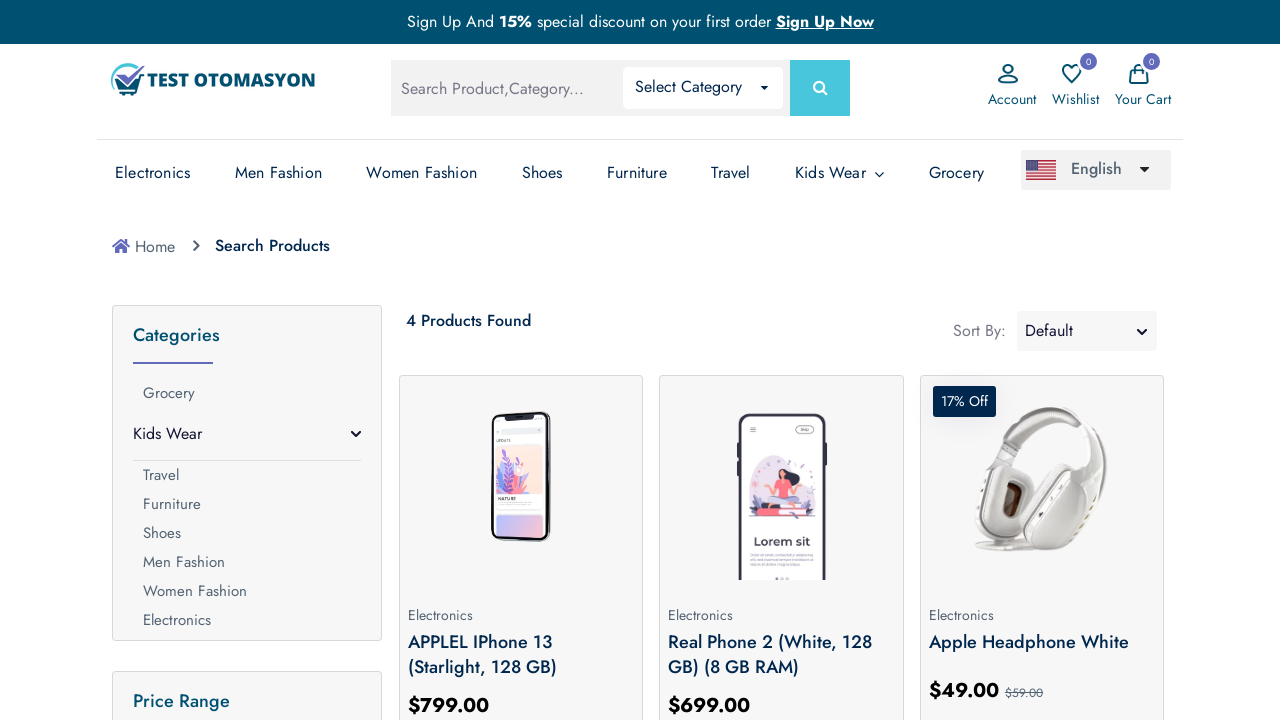

Printed category name: 
            
              Electronics
            
        
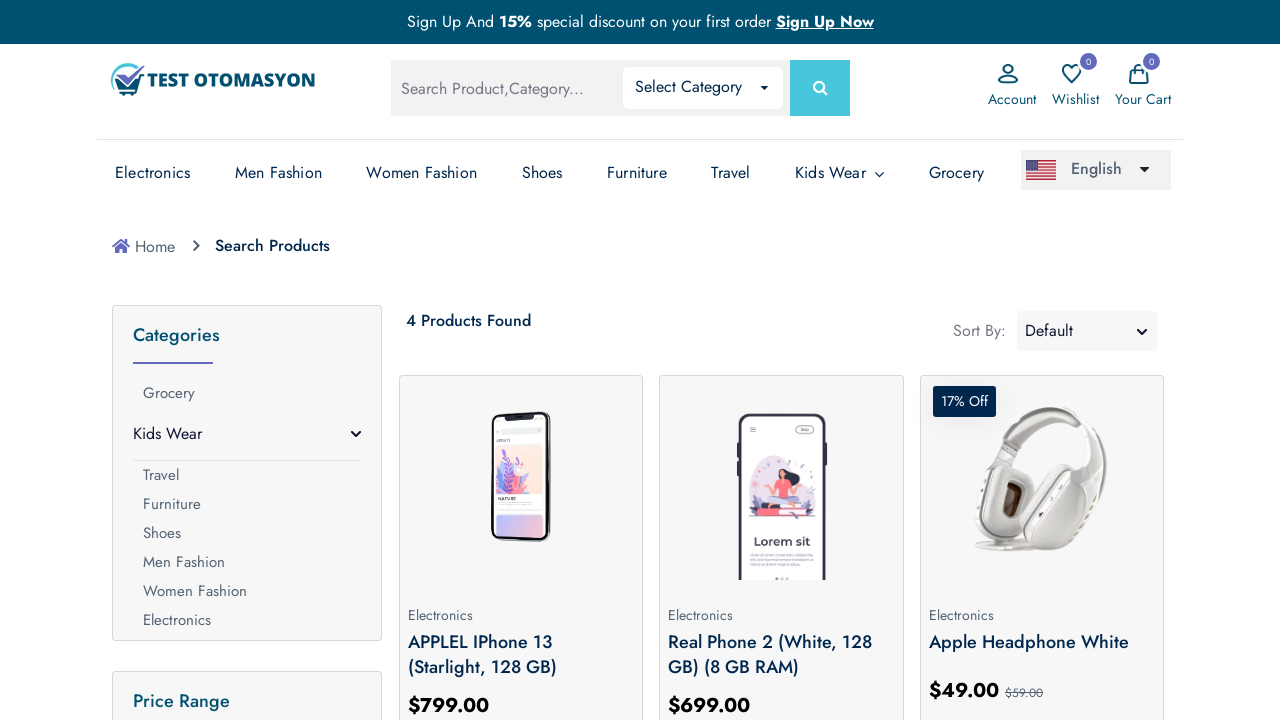

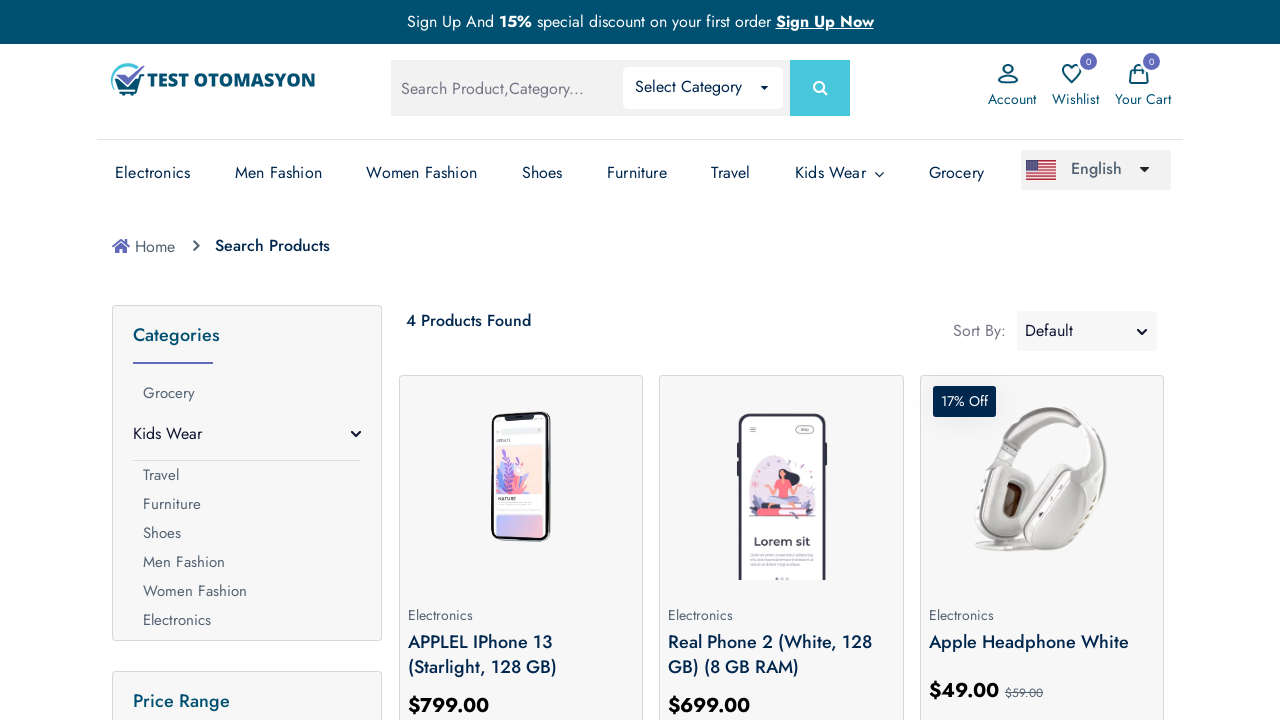